Tests that registration form rejects passwords without special symbols by attempting registration and verifying server-side error response

Starting URL: https://buggy.justtestit.org/

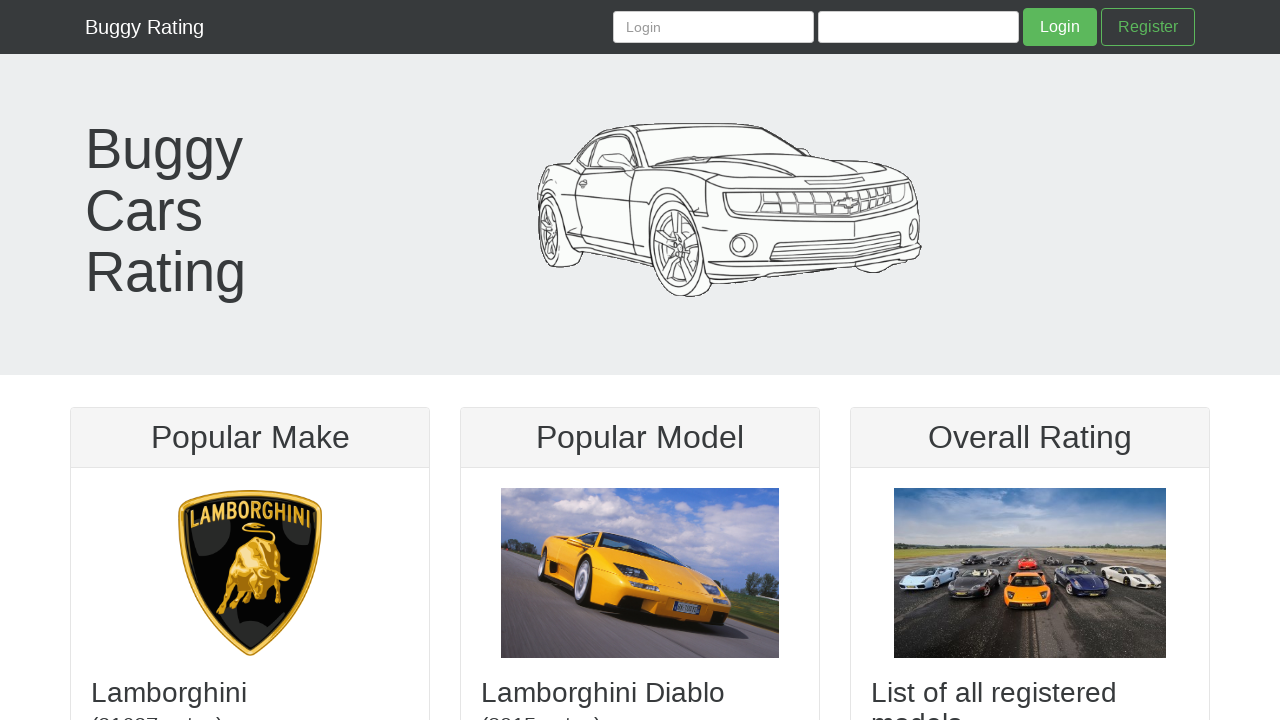

Clicked Register link at (1148, 27) on internal:role=link[name="Register"i]
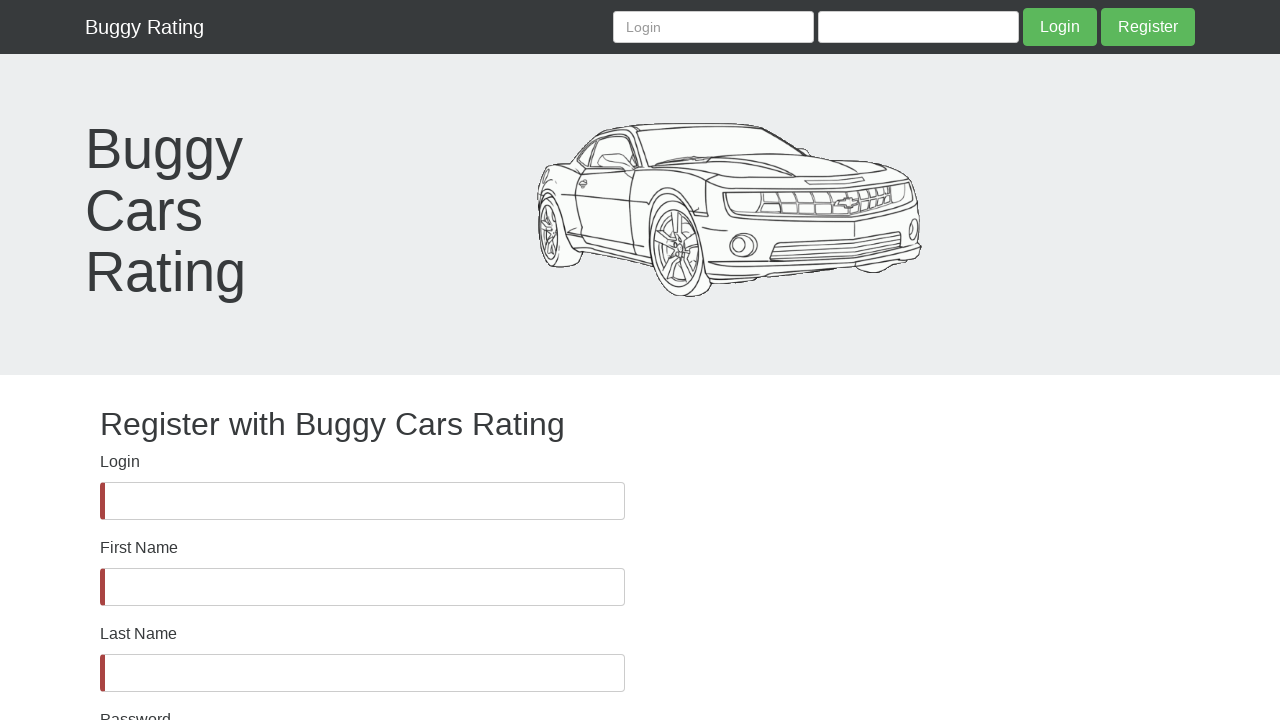

Registration form loaded with username field visible
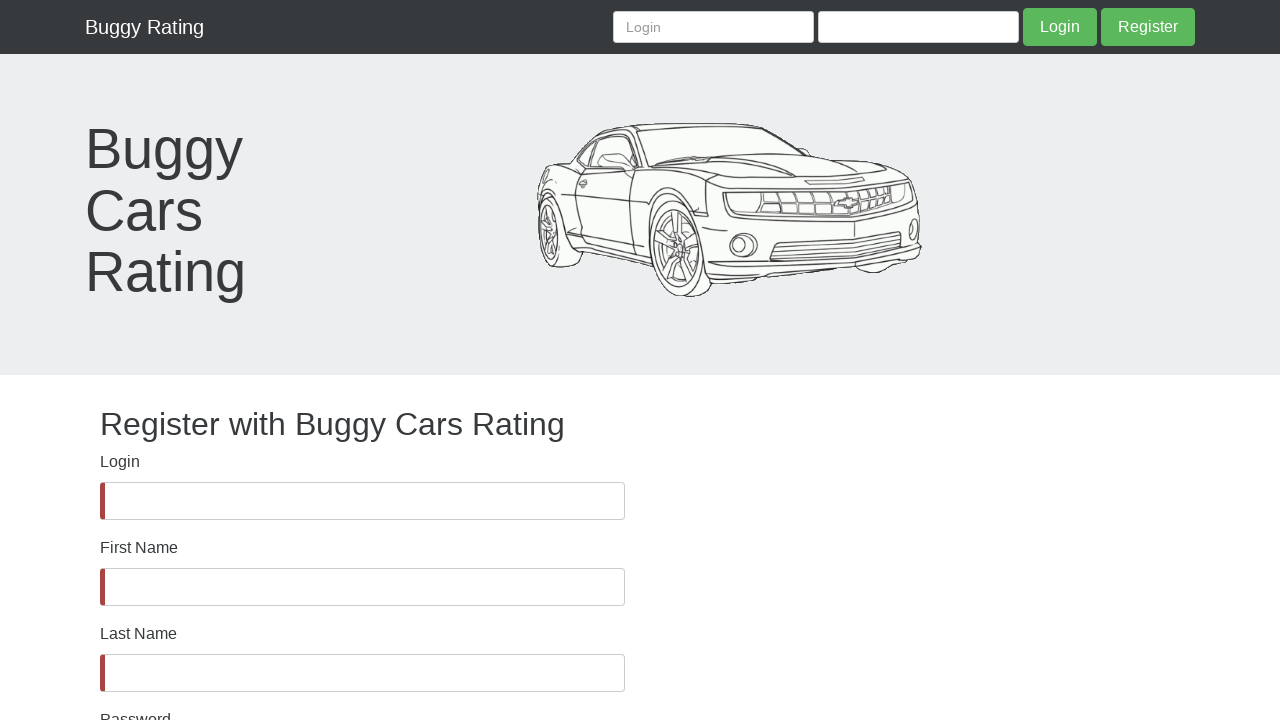

Generated unique username: pwdinvalid.nosymbol.1772504375-5162
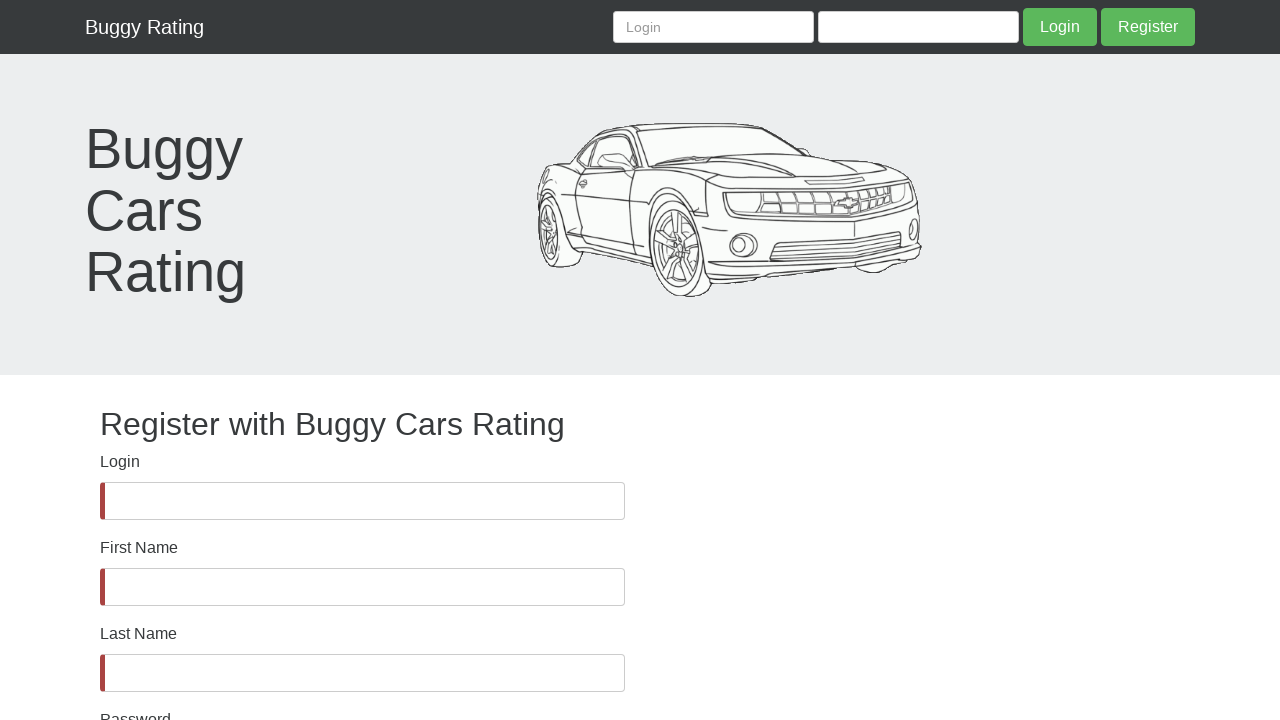

Filled username field with pwdinvalid.nosymbol.1772504375-5162 on #username
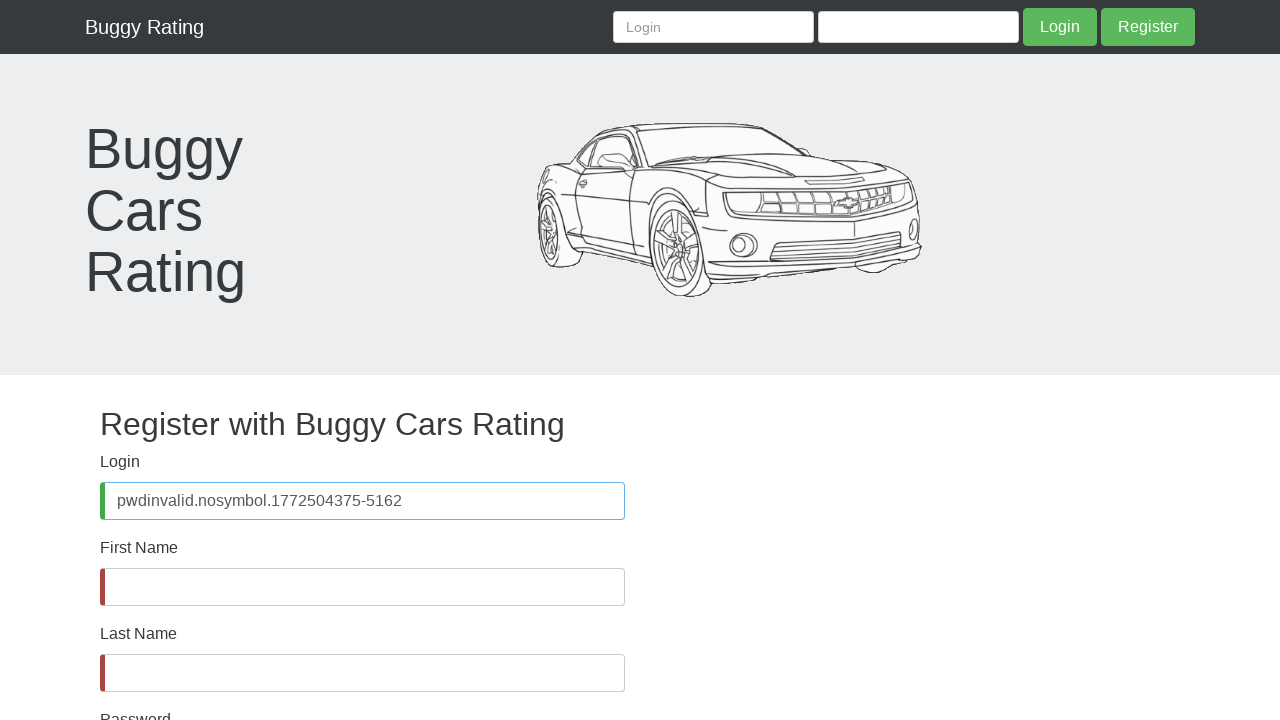

Filled firstName field with 'Mario' on #firstName
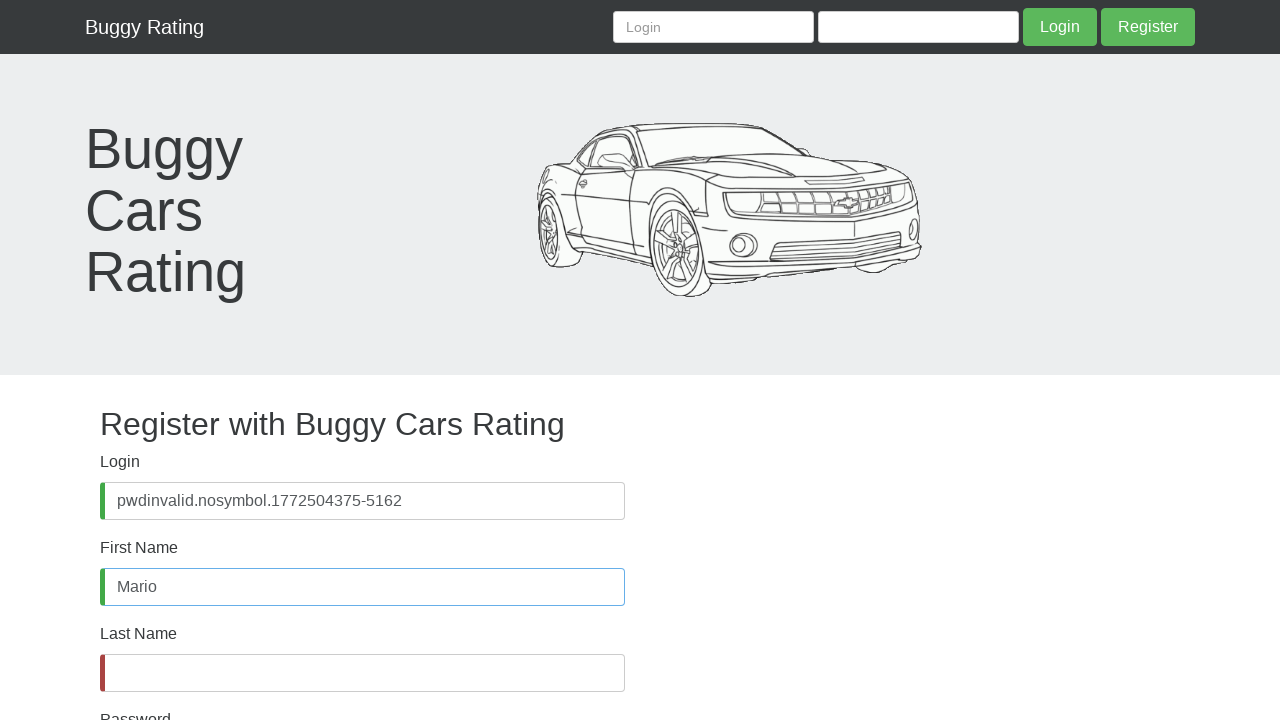

Filled lastName field with 'Rogel' on #lastName
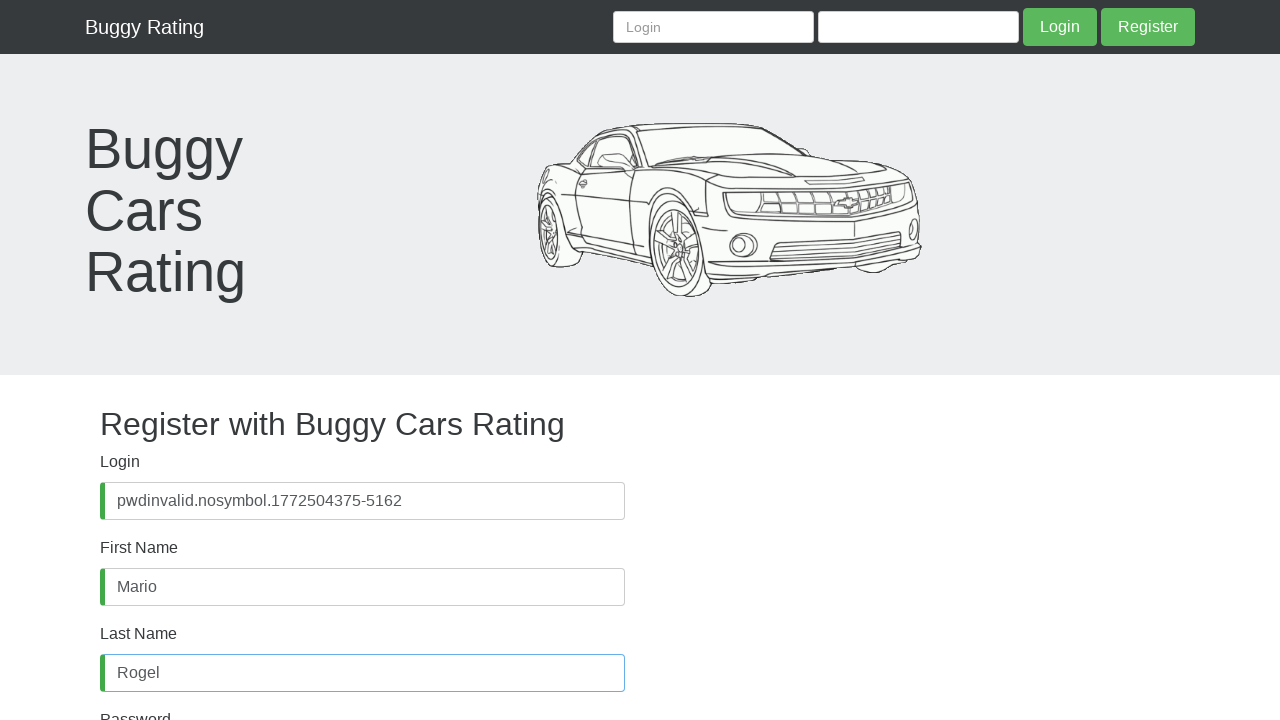

Filled password field with 'Passw0rd' (missing special symbol) on #password
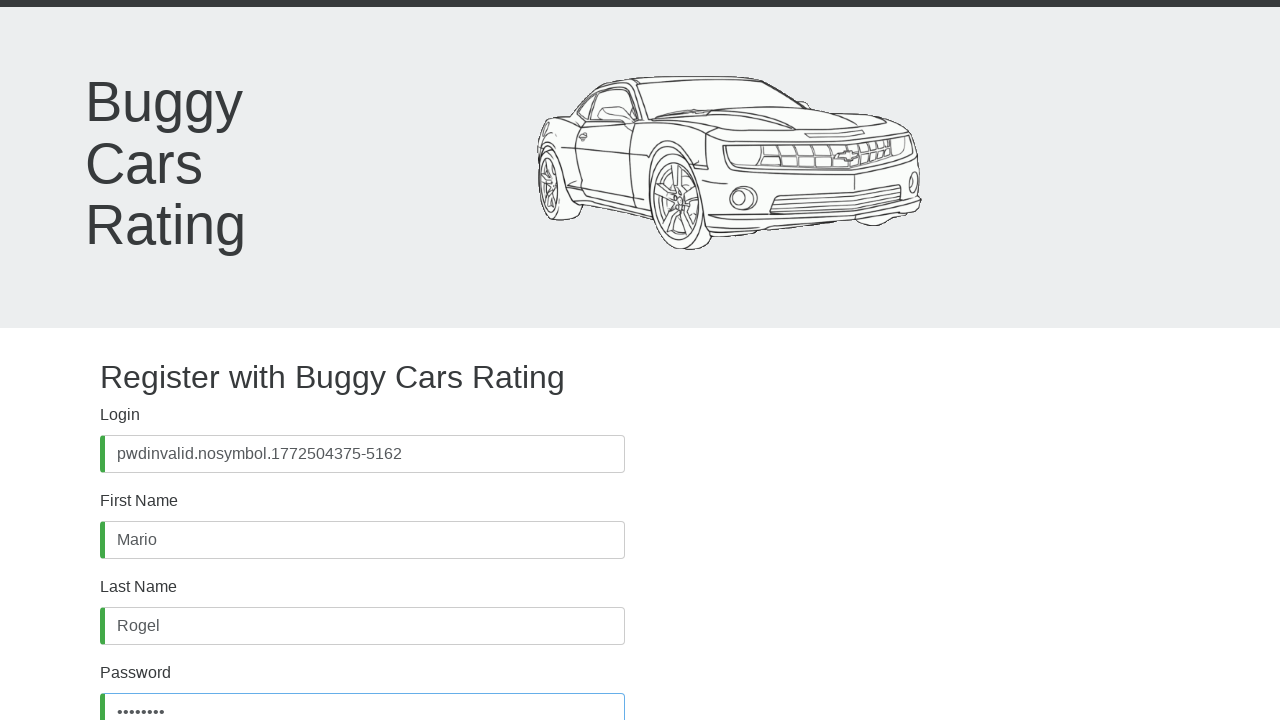

Filled confirmPassword field with 'Passw0rd' on #confirmPassword
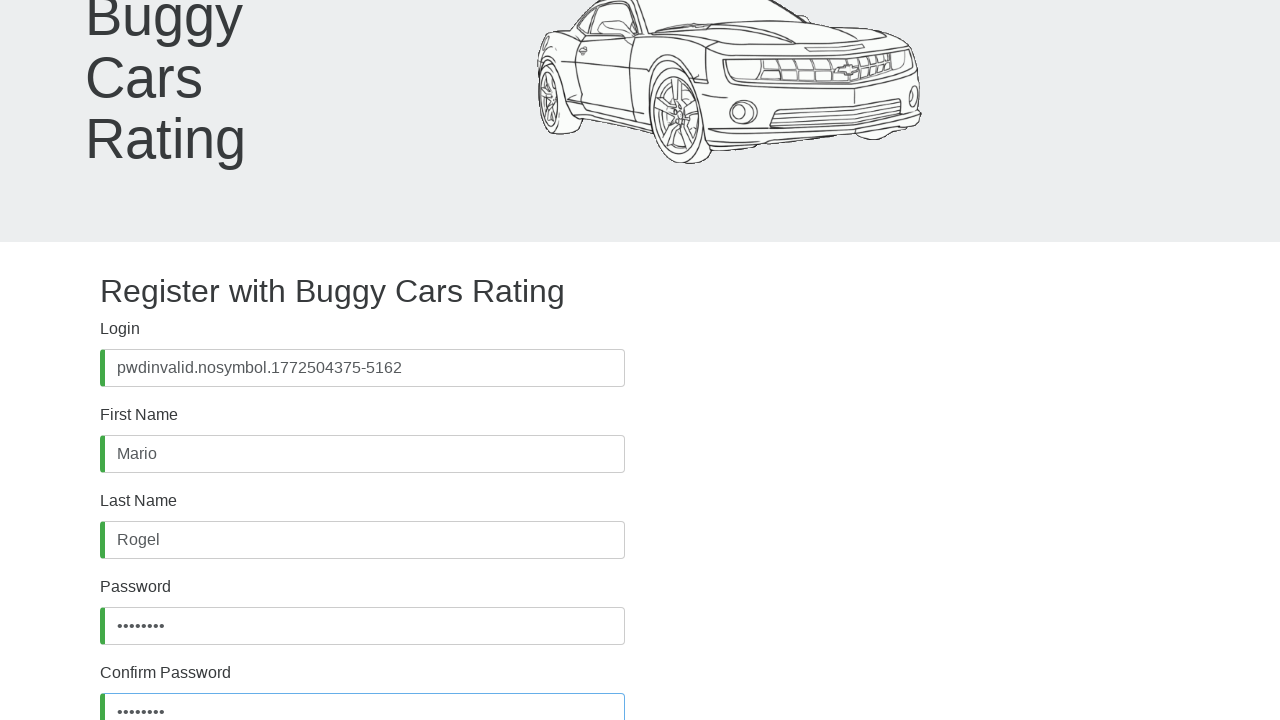

Clicked Register button to submit form at (147, 628) on internal:role=button[name="Register"i]
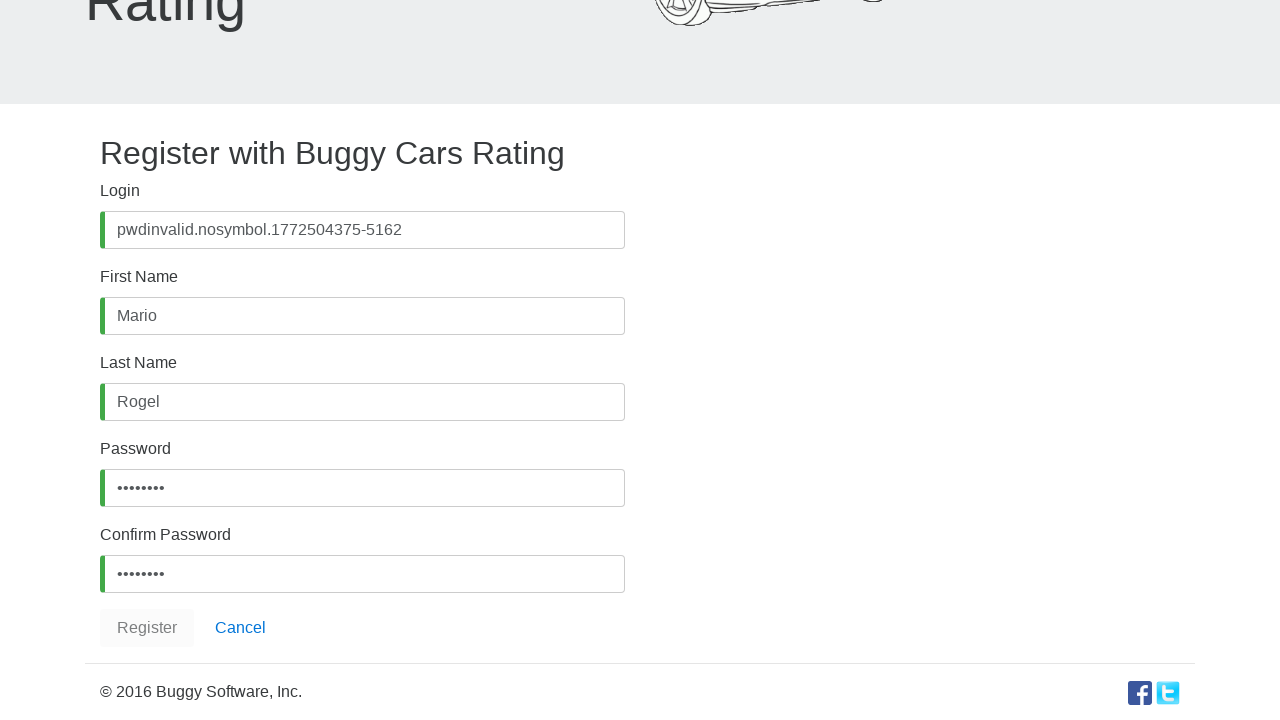

Server-side error message displayed (password validation failed - missing special symbol)
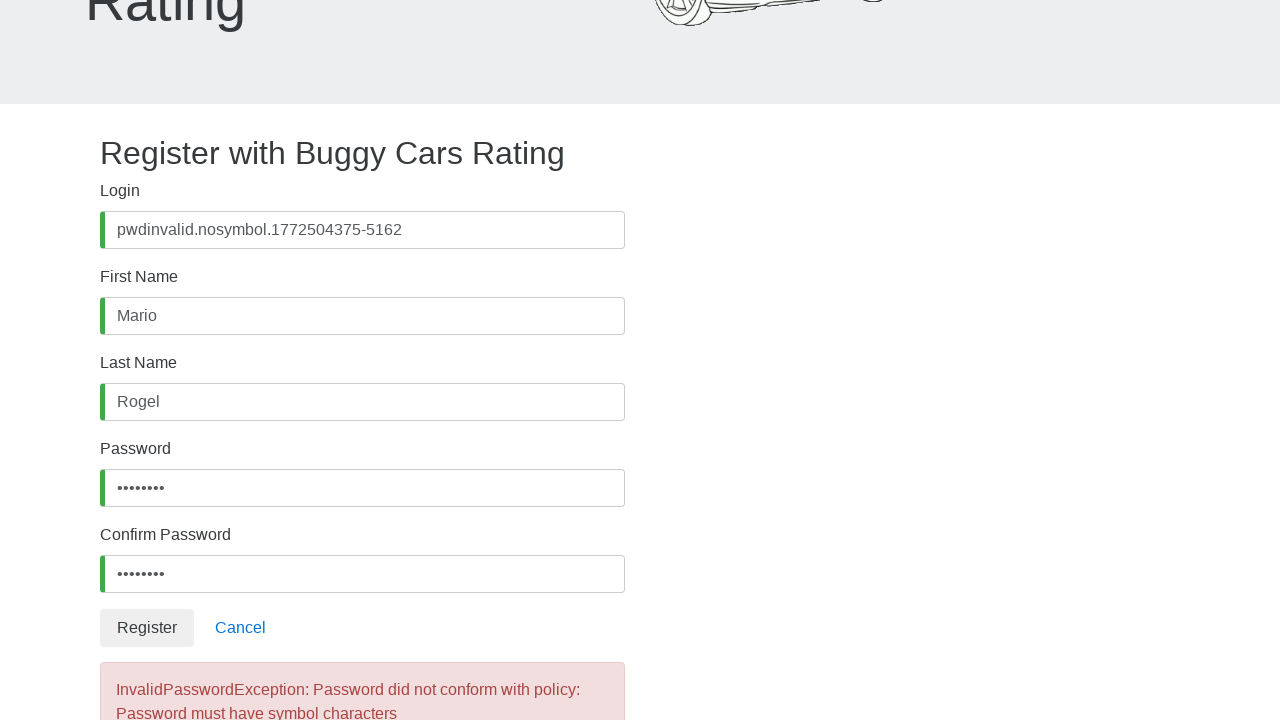

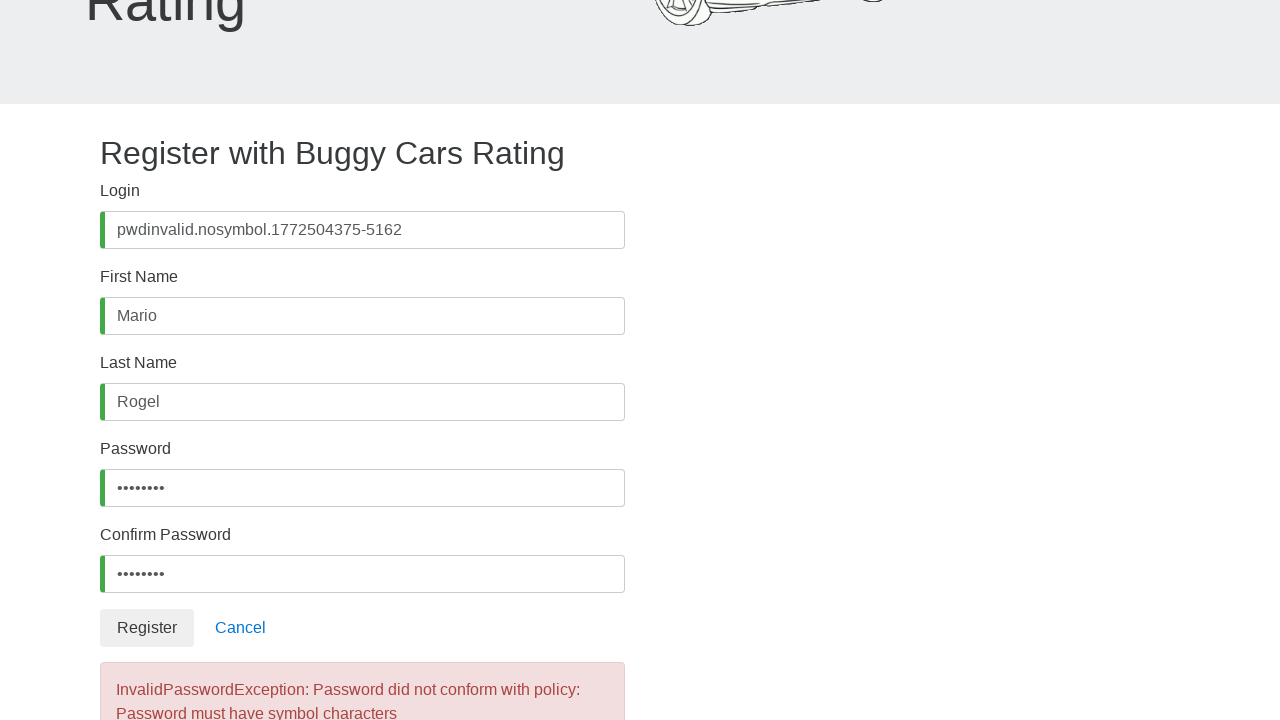